Tests a registration form by filling out various form fields including text inputs, checkboxes, multi-select dropdowns, date picker, file upload, color picker, range slider, and toggle switches, then submits the form and verifies the user table is displayed.

Starting URL: https://material.playwrightvn.com/01-xpath-register-page.html

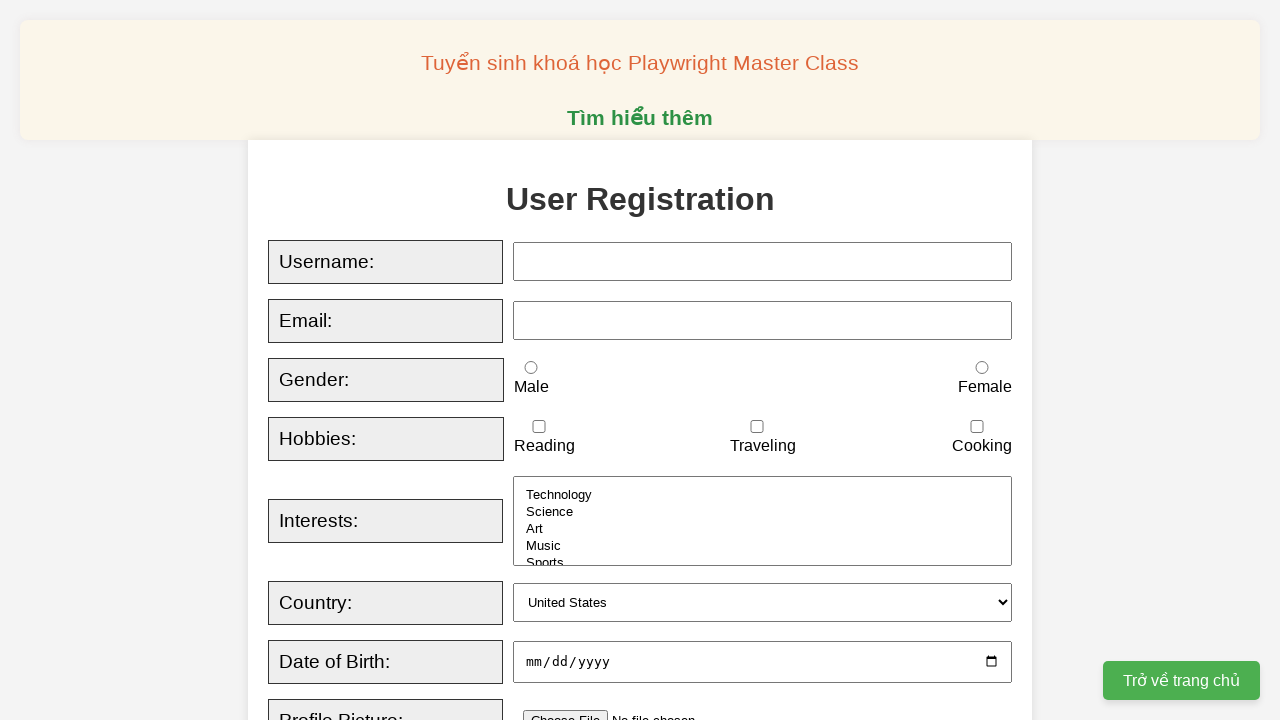

Filled username field with 'buithihuong' on #username
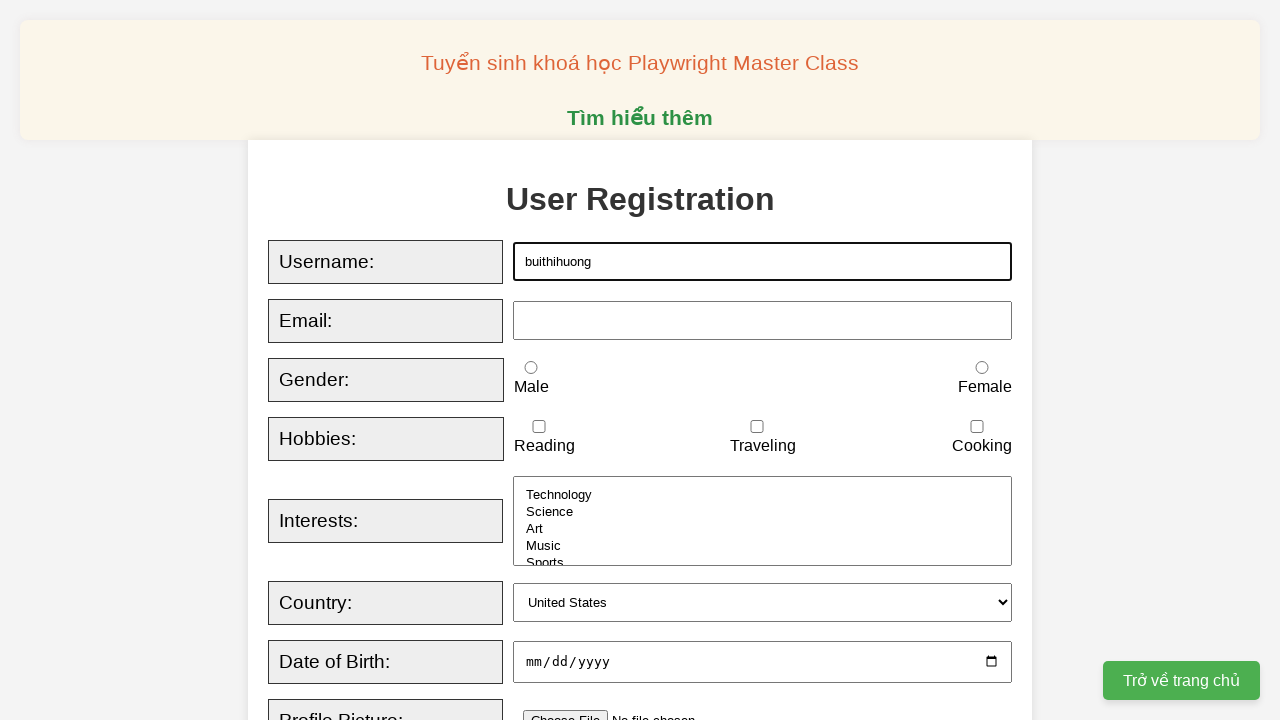

Filled email field with 'buithihuongkc2003@gmail.com' on [name='email']
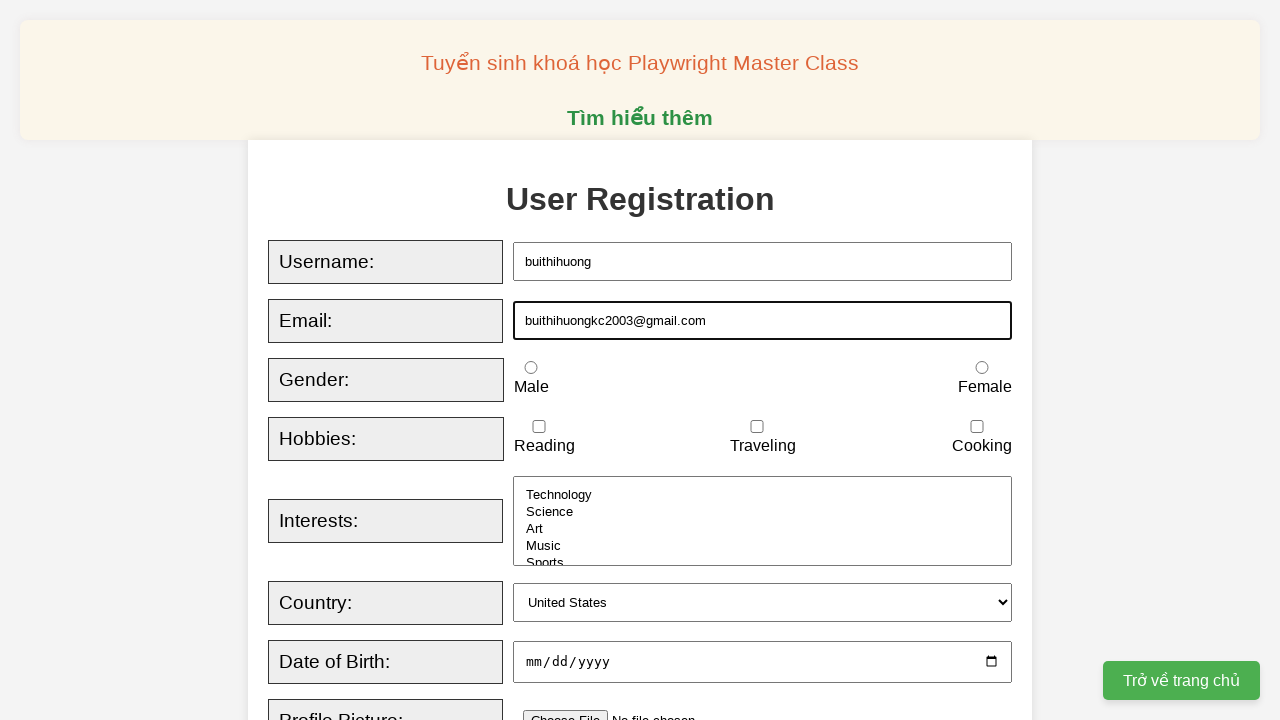

Selected 'Female' radio button at (982, 368) on #female
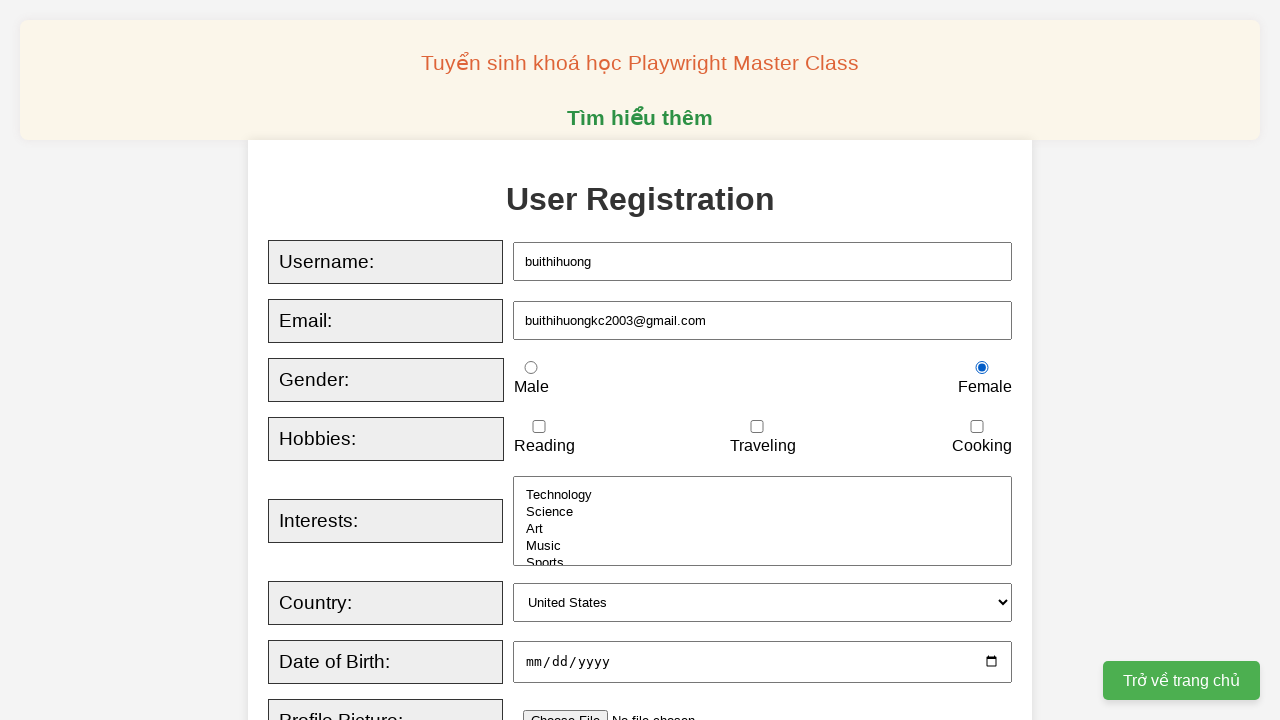

Checked 'Traveling' hobby checkbox at (757, 427) on #traveling
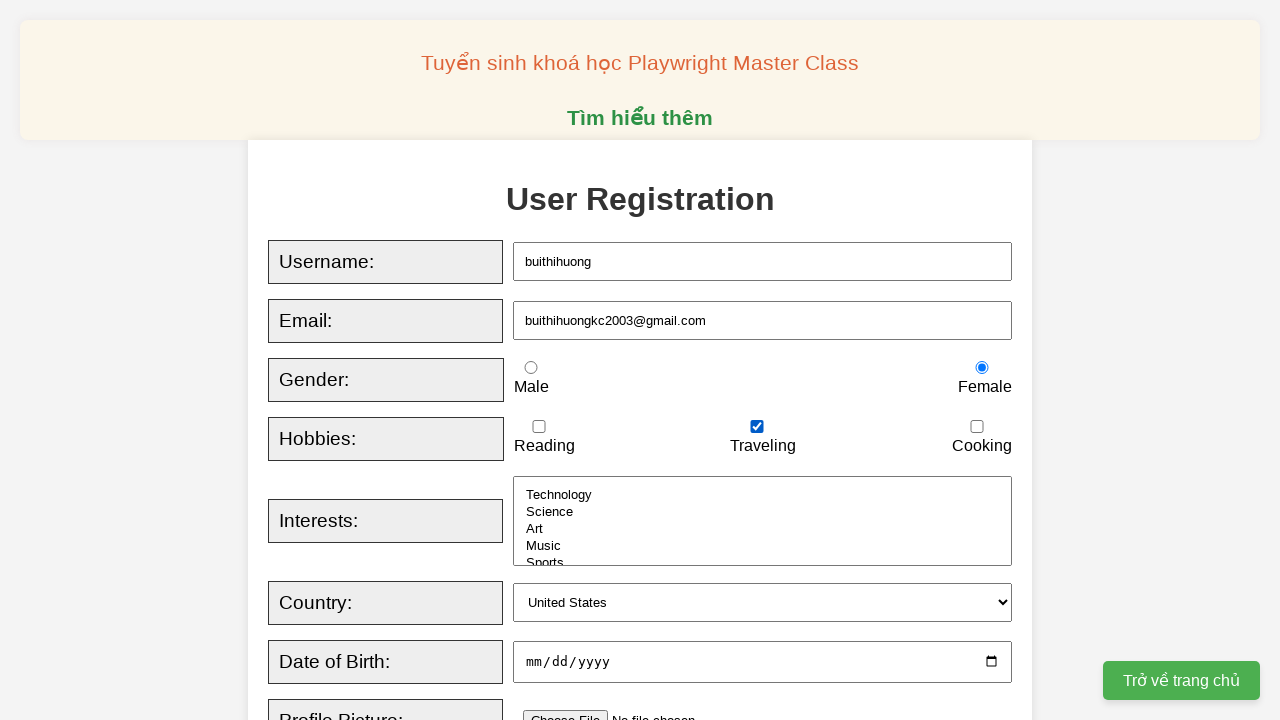

Checked 'Reading' hobby checkbox at (539, 427) on #reading
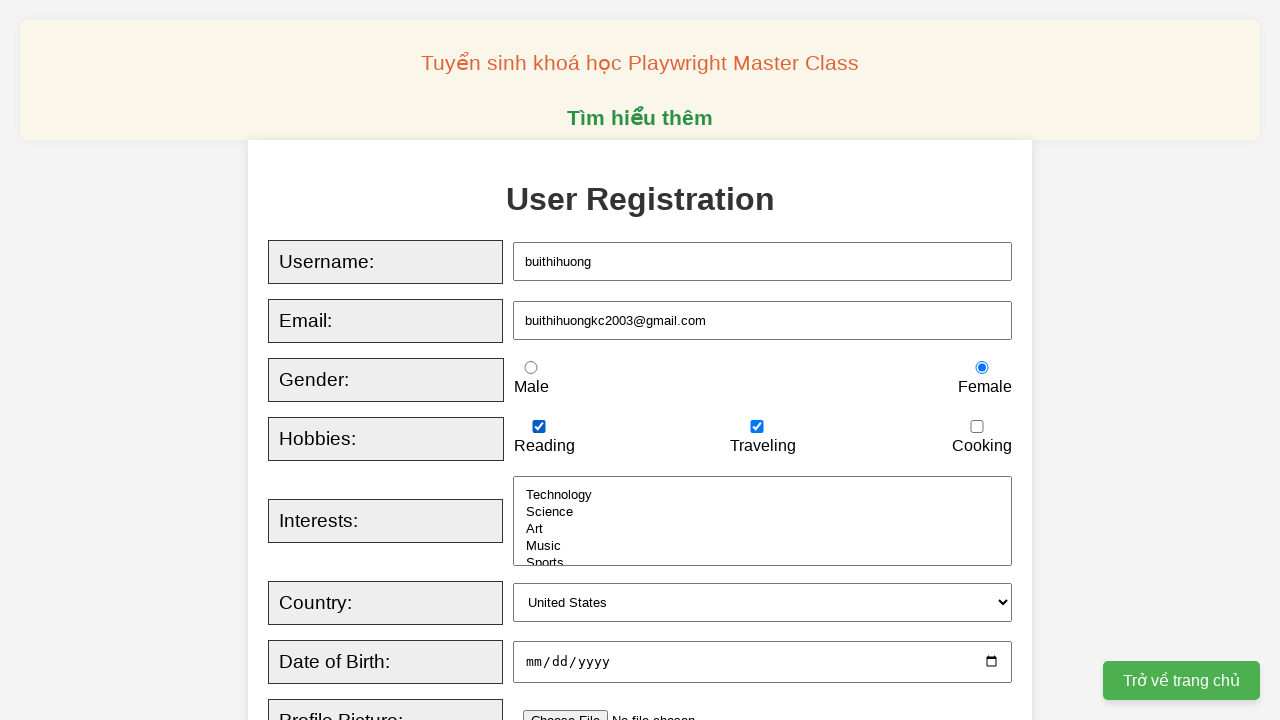

Selected multiple interests: sports, science, technology on #interests
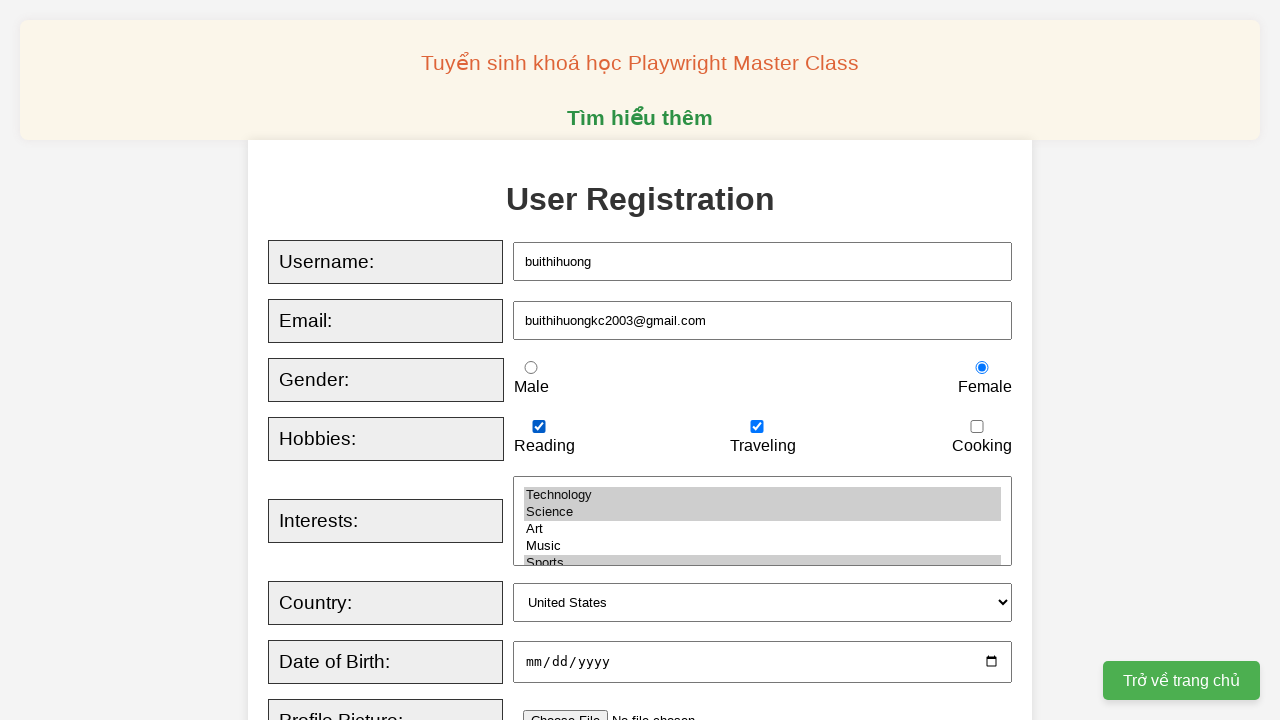

Selected 'Australia' from country dropdown on #country
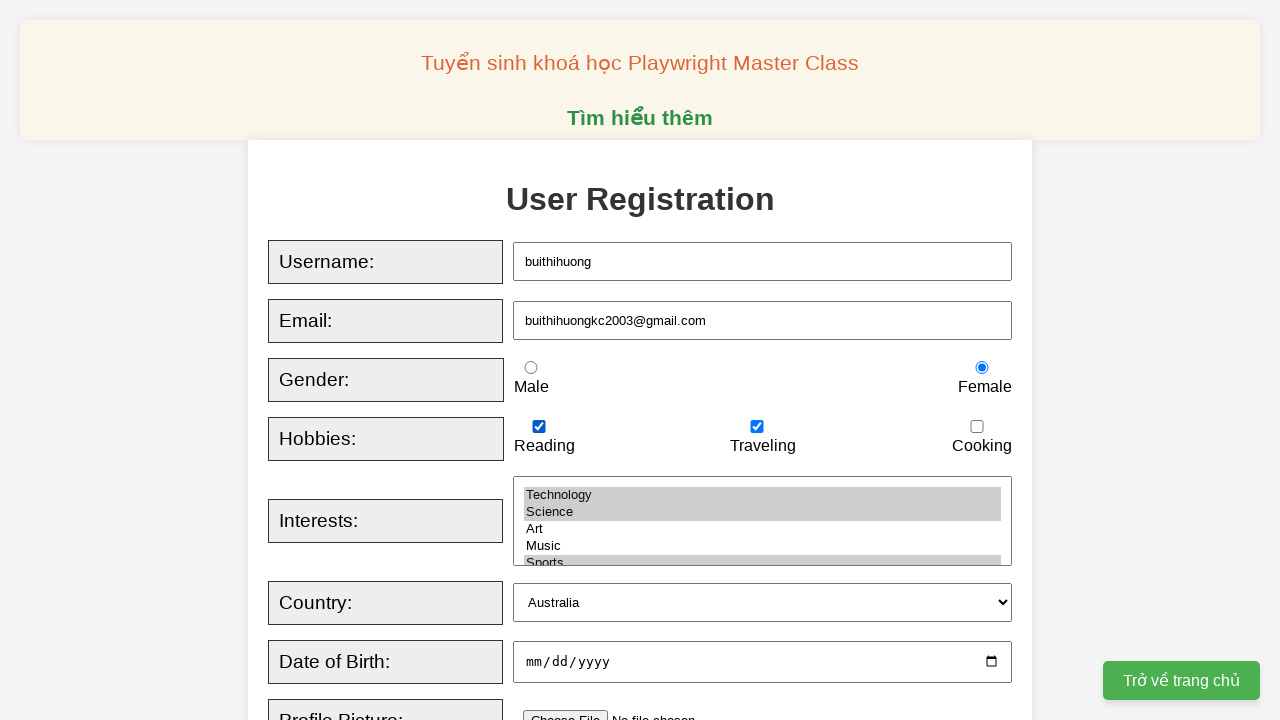

Filled date of birth with '2000-01-01' on #dob
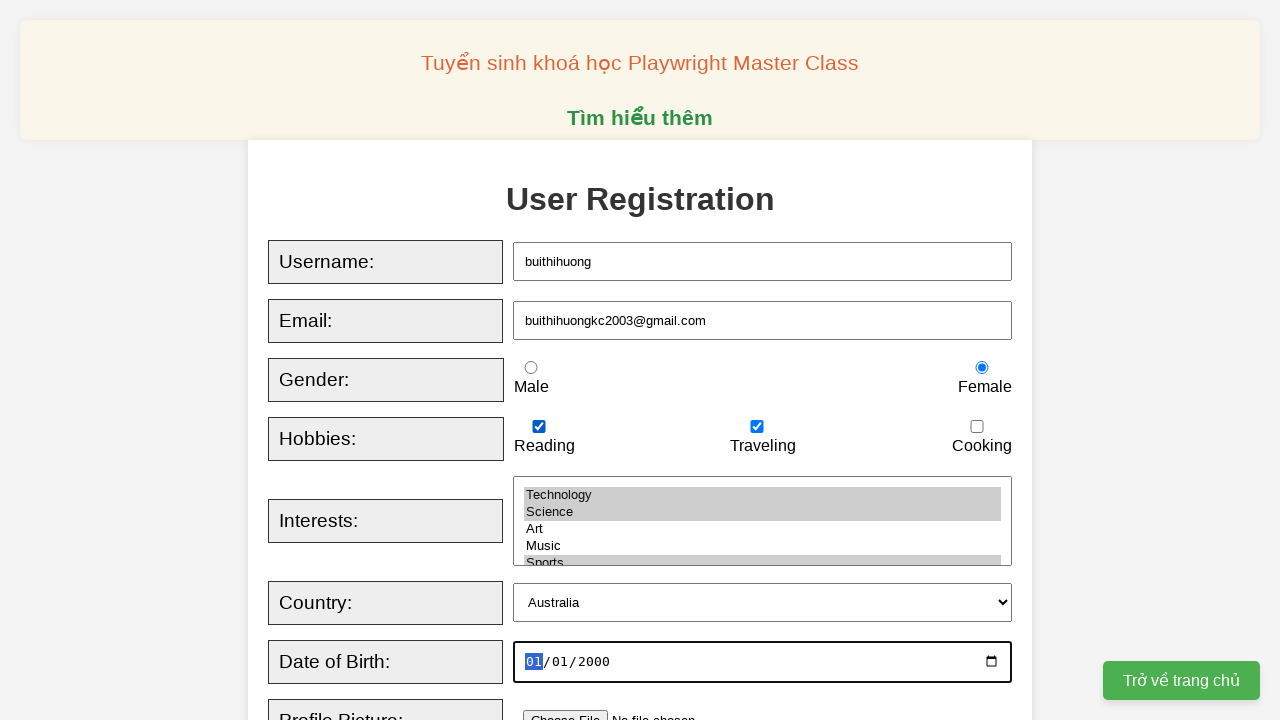

Filled bio textarea with 'test playwright' on #bio
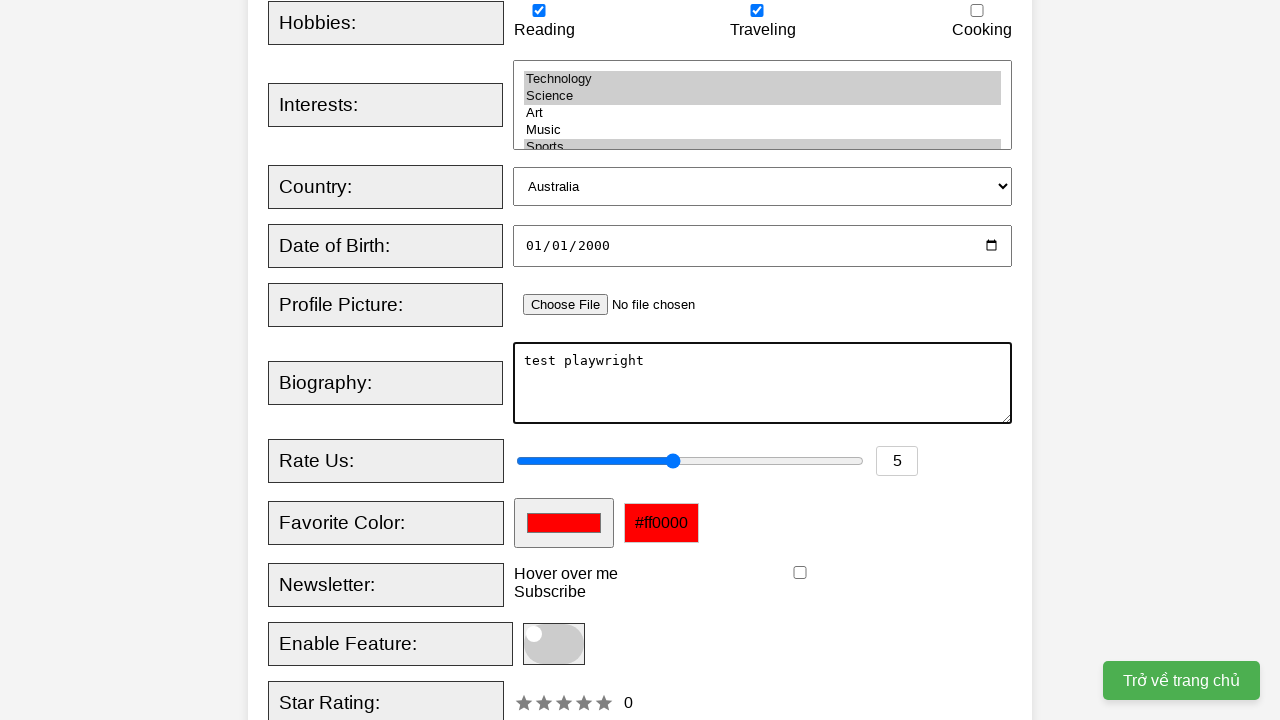

Set rating range slider to value 7
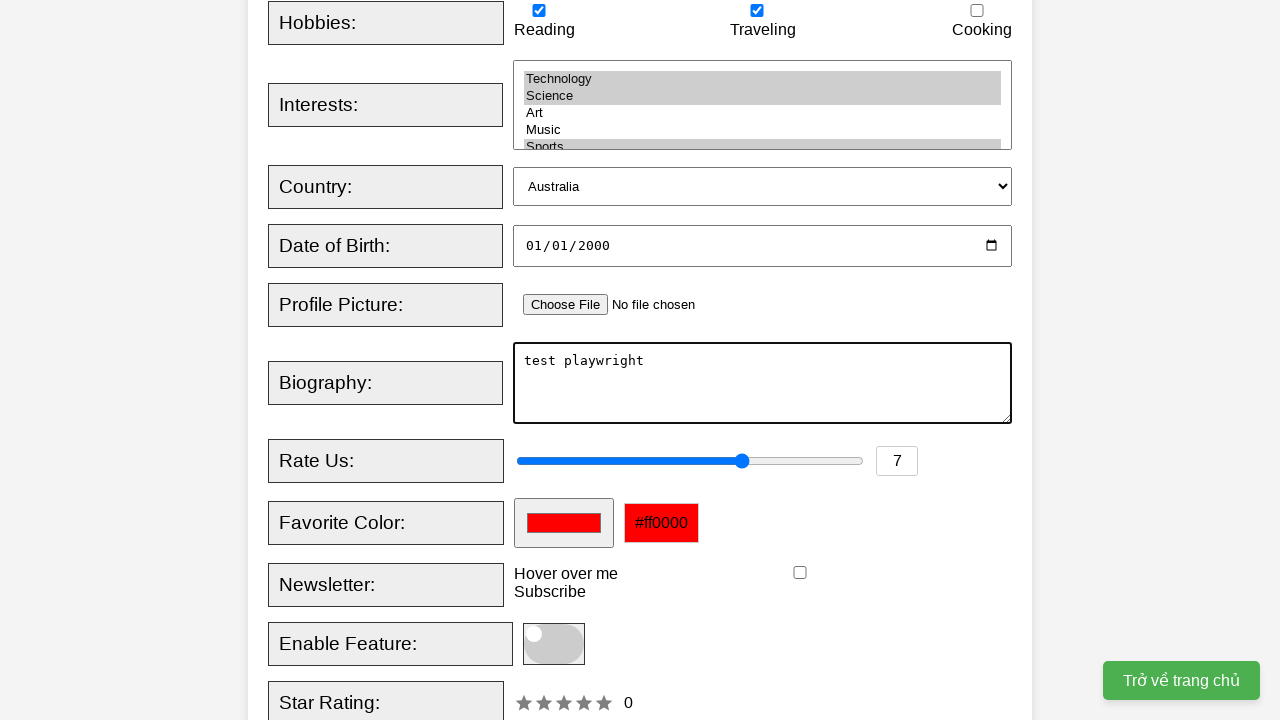

Filled color picker with '#00f55e' on #favcolor
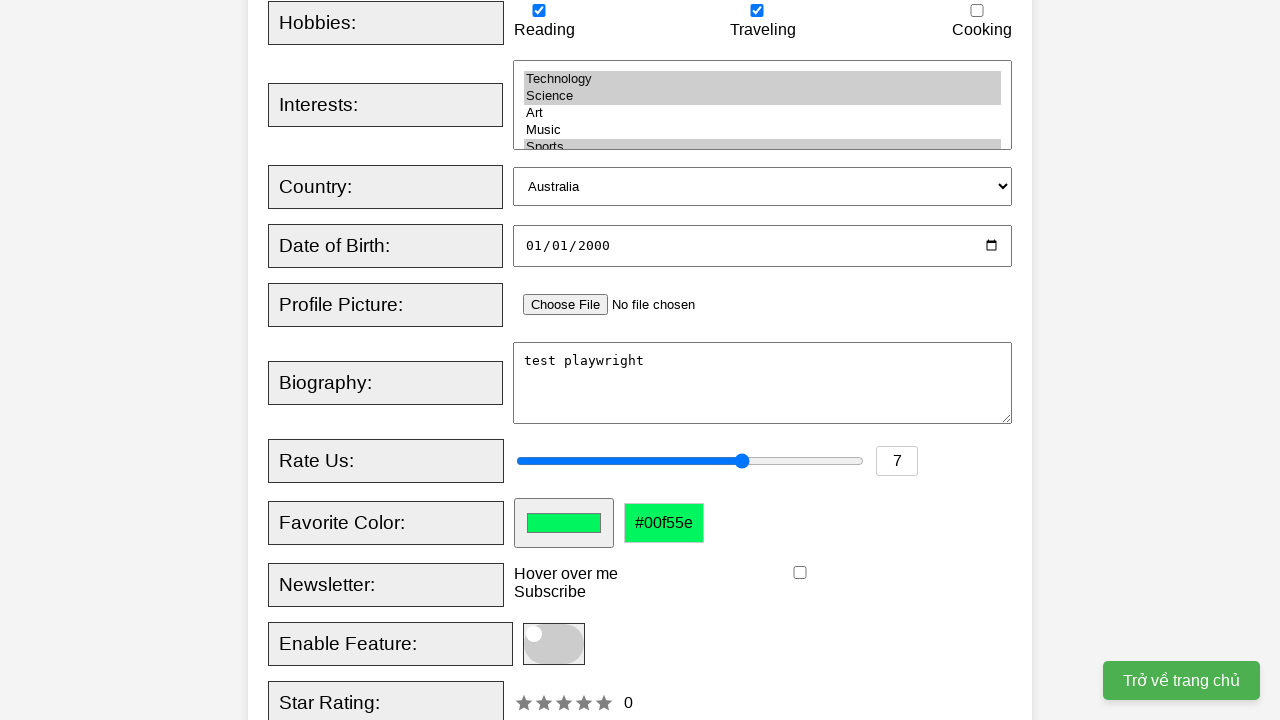

Hovered over form element at (566, 574) on #registrationForm > div:nth-child(12) > div > div
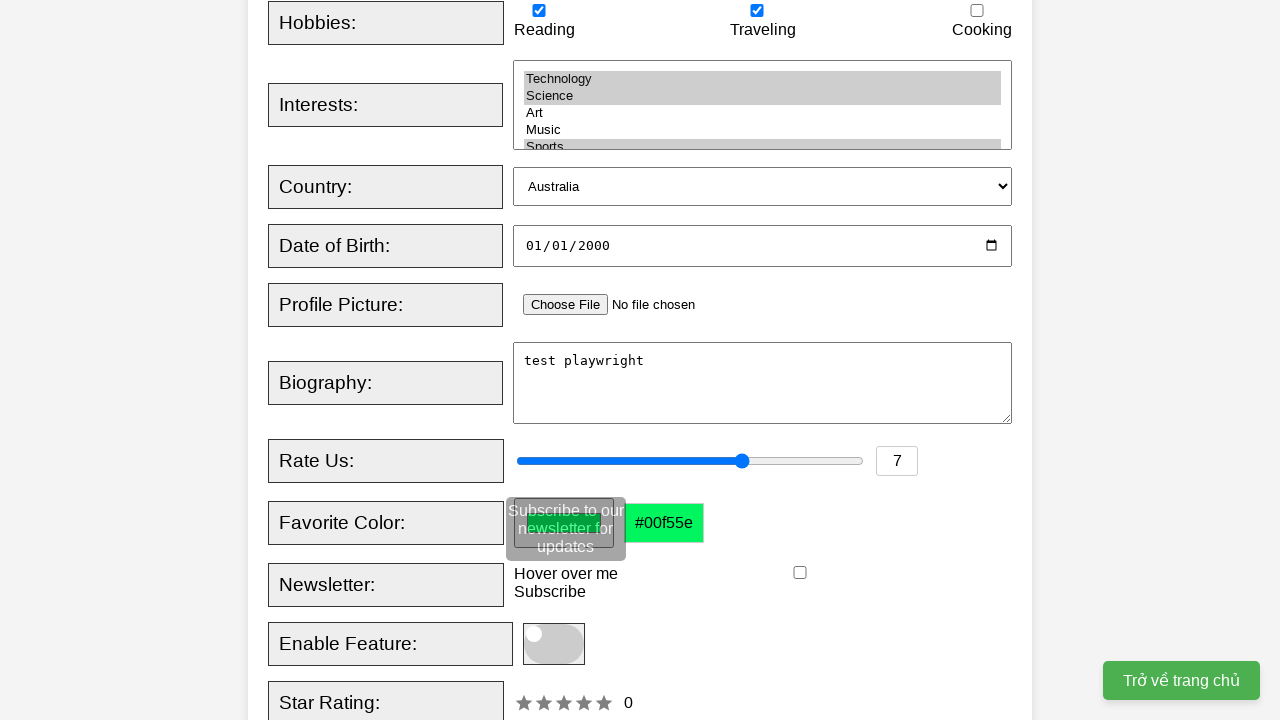

Clicked toggle switch at (554, 644) on #registrationForm > div:nth-child(13) > label.switch > span
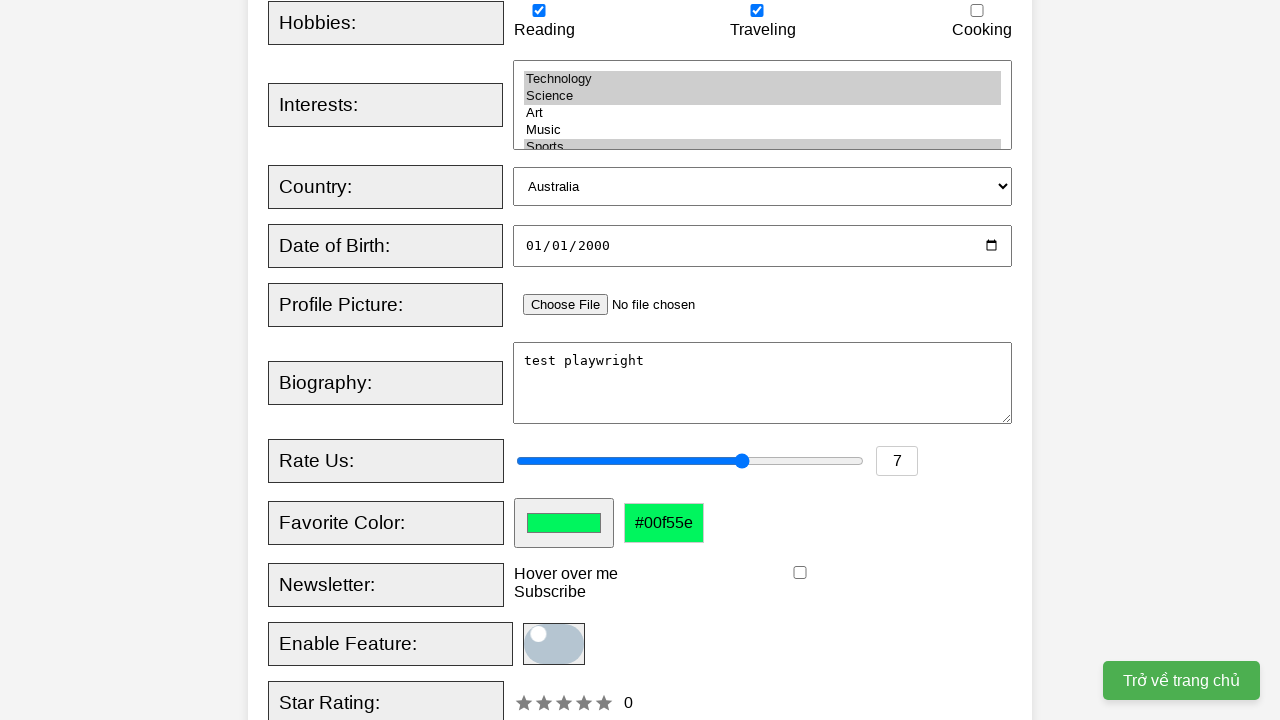

Clicked star rating at position (90, 10) at (604, 703) on #starRating
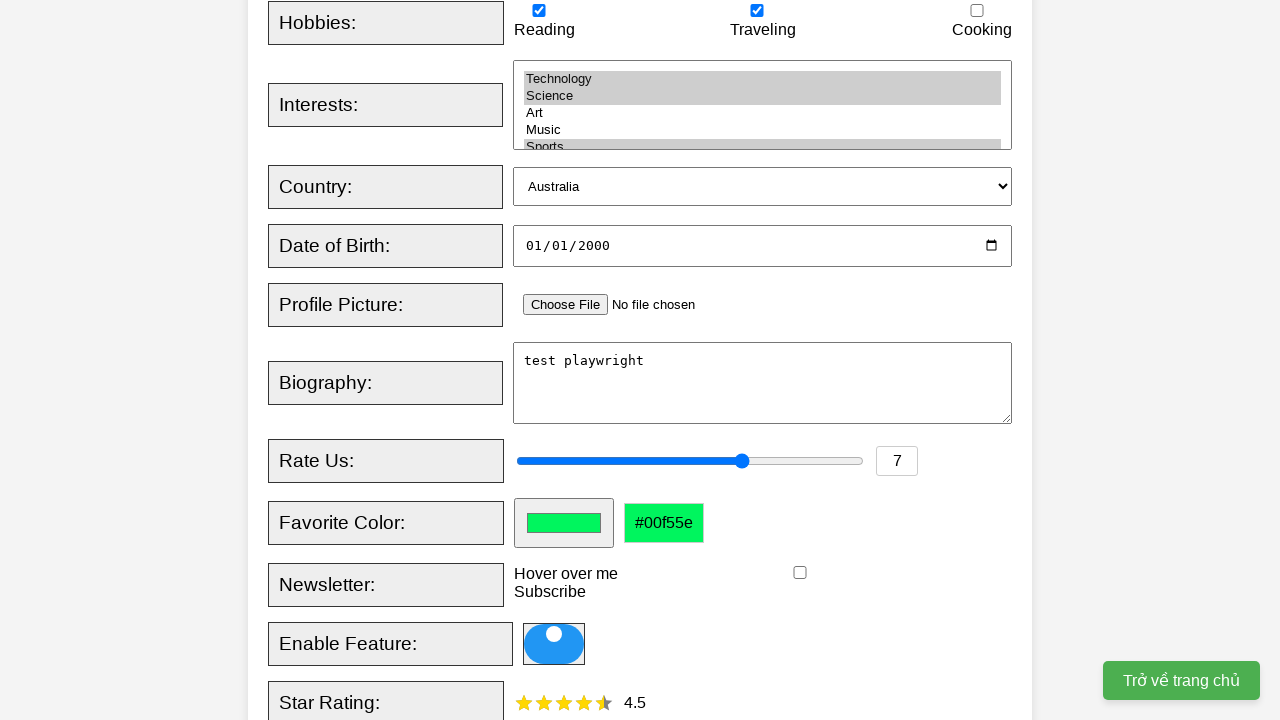

Clicked form submit button at (528, 360) on #registrationForm > div:nth-child(16) > button
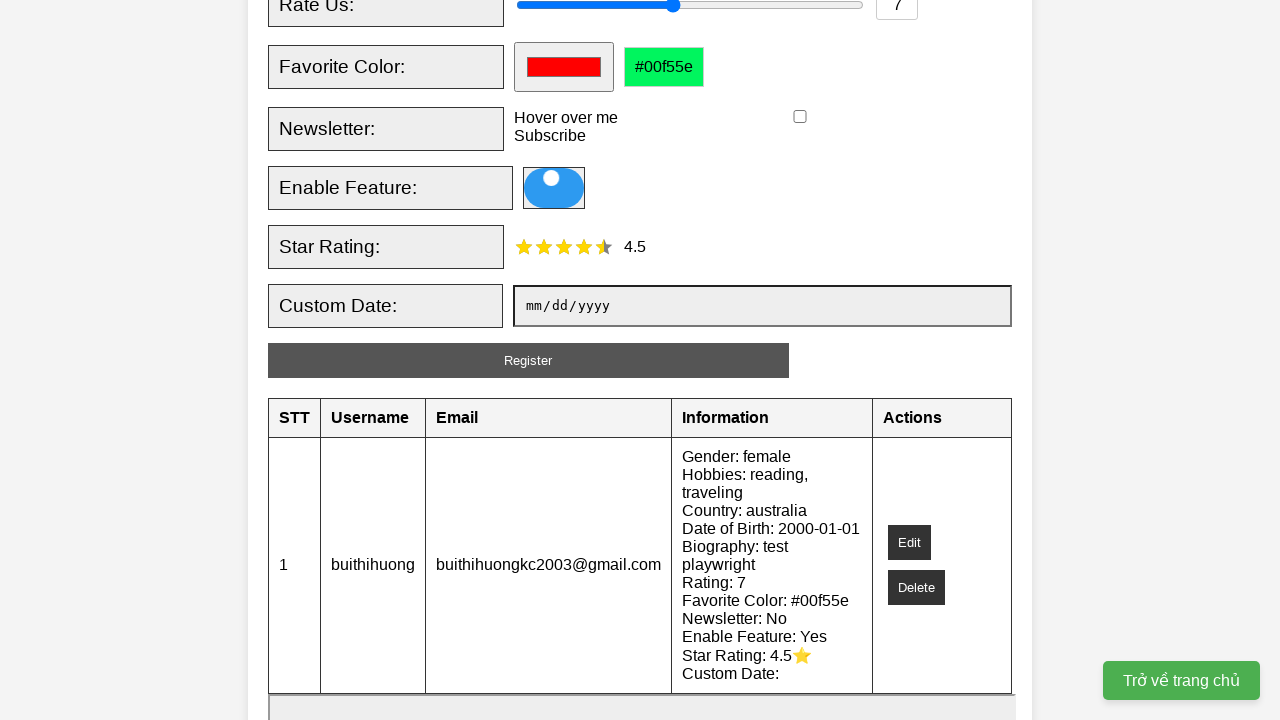

User table loaded and is visible
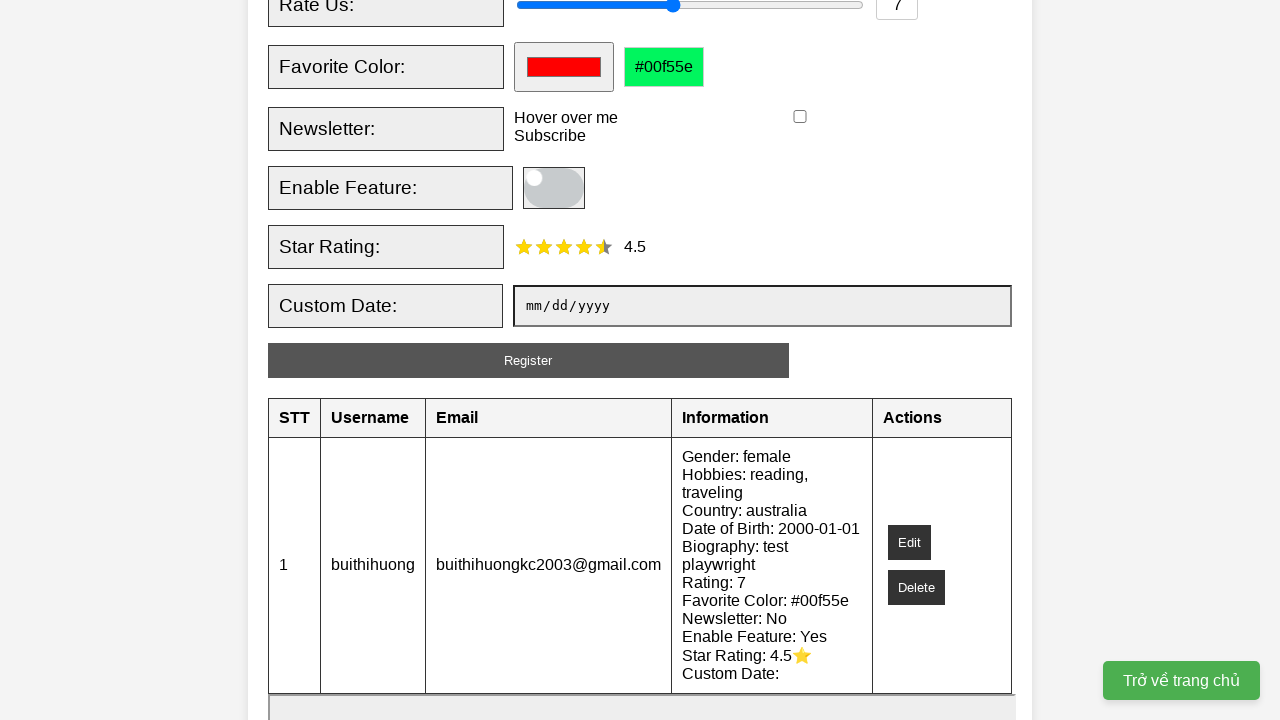

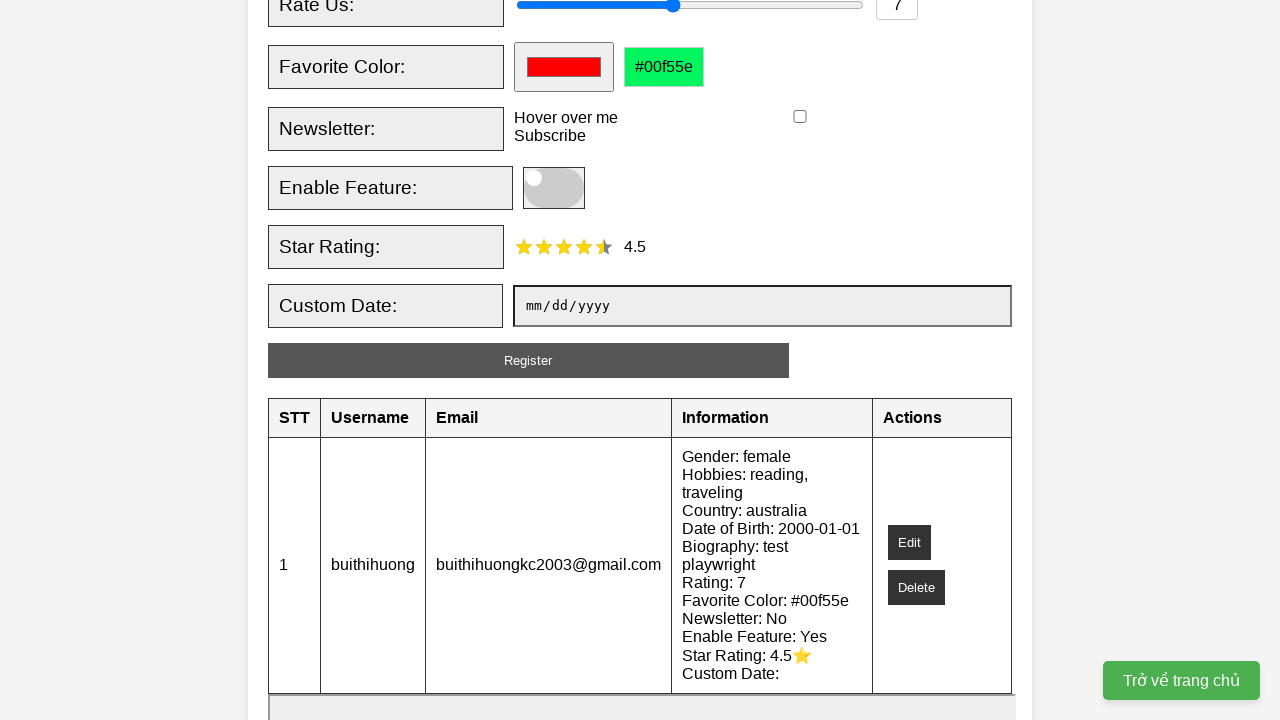